Tests JavaScript prompt alert handling by clicking a button that triggers a prompt, entering text, and accepting the alert

Starting URL: https://demoqa.com/alerts

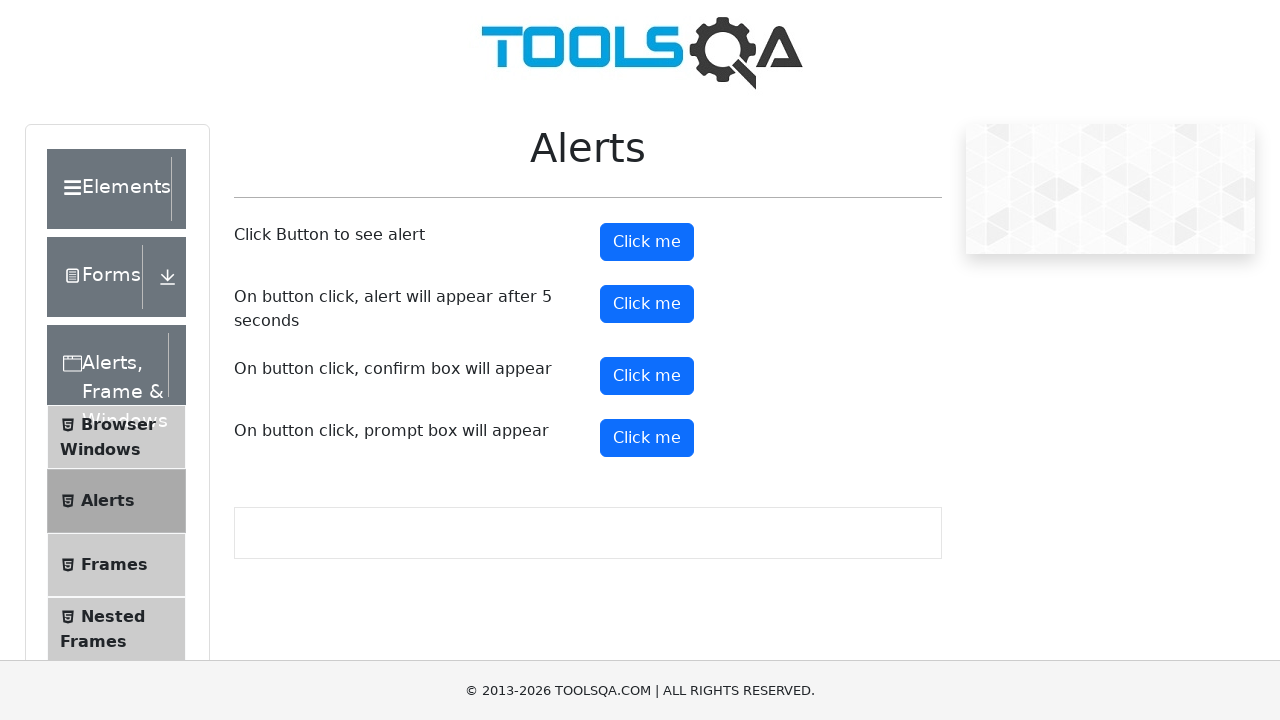

Clicked the 4th 'Click me' button to trigger prompt alert at (647, 438) on xpath=(//button[text()='Click me'])[4]
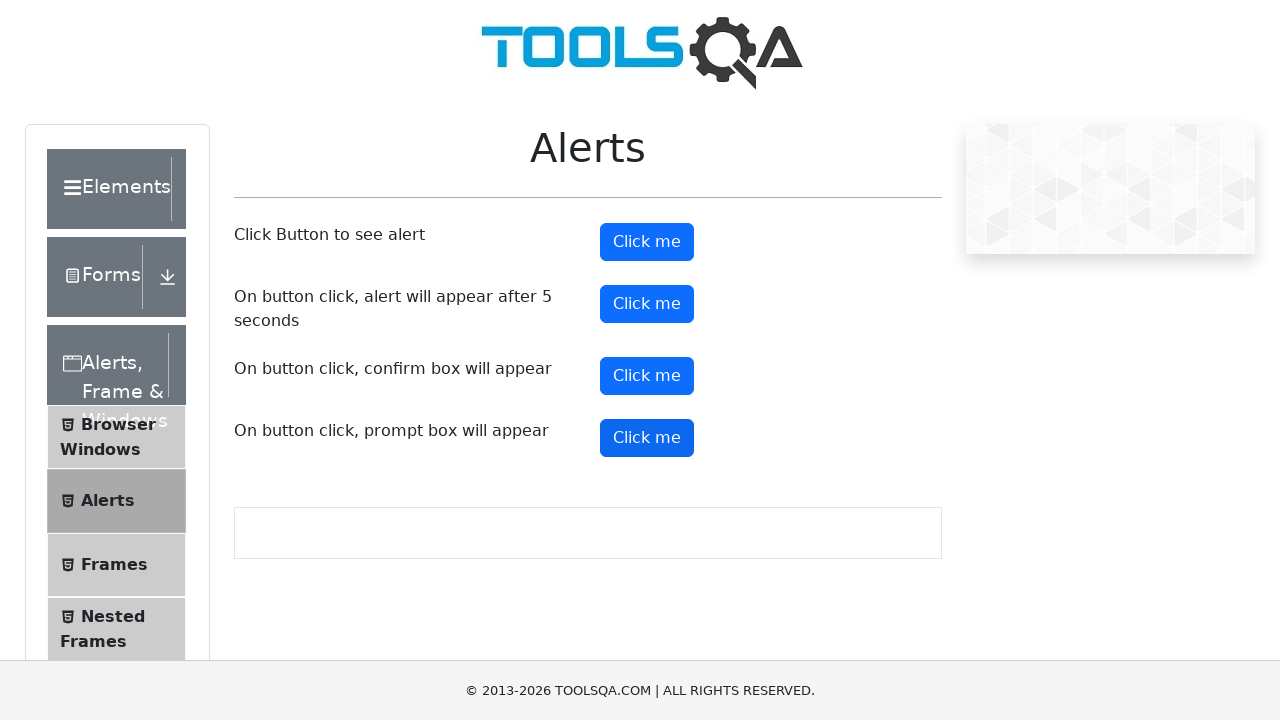

Waited 1 second for alert to appear
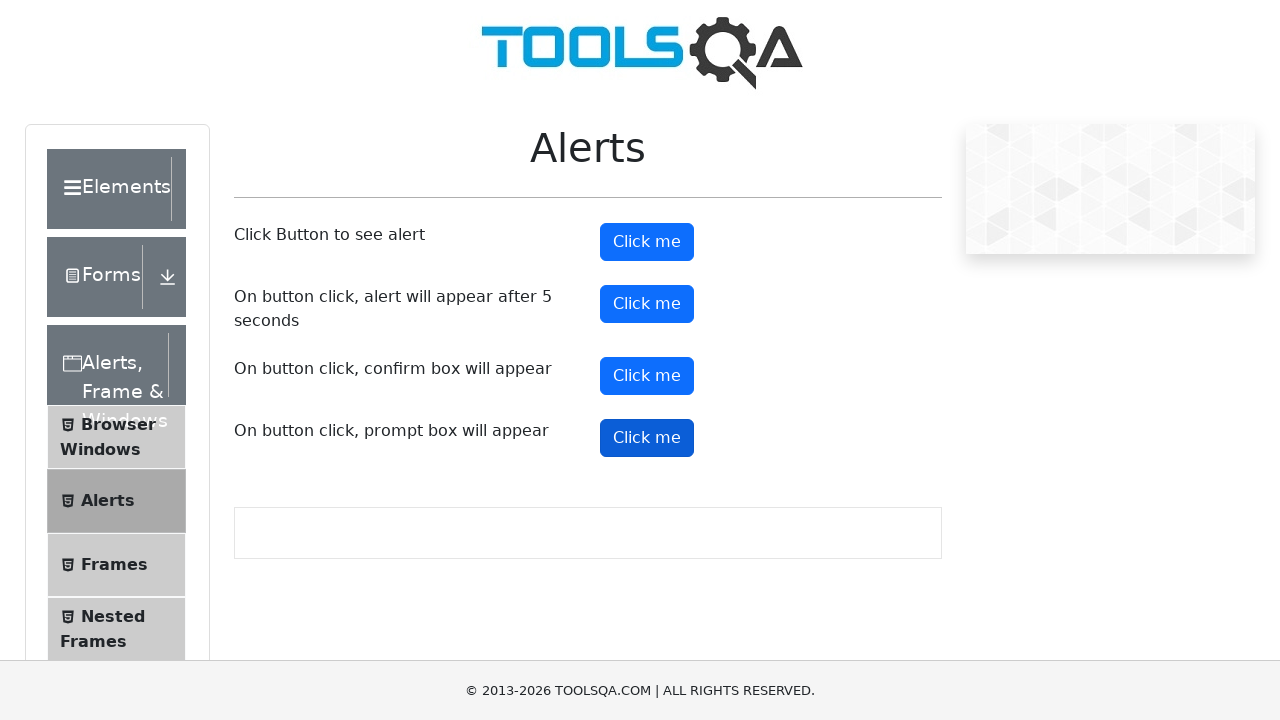

Set up dialog handler to accept prompt with text 'This is our dummy url for testing'
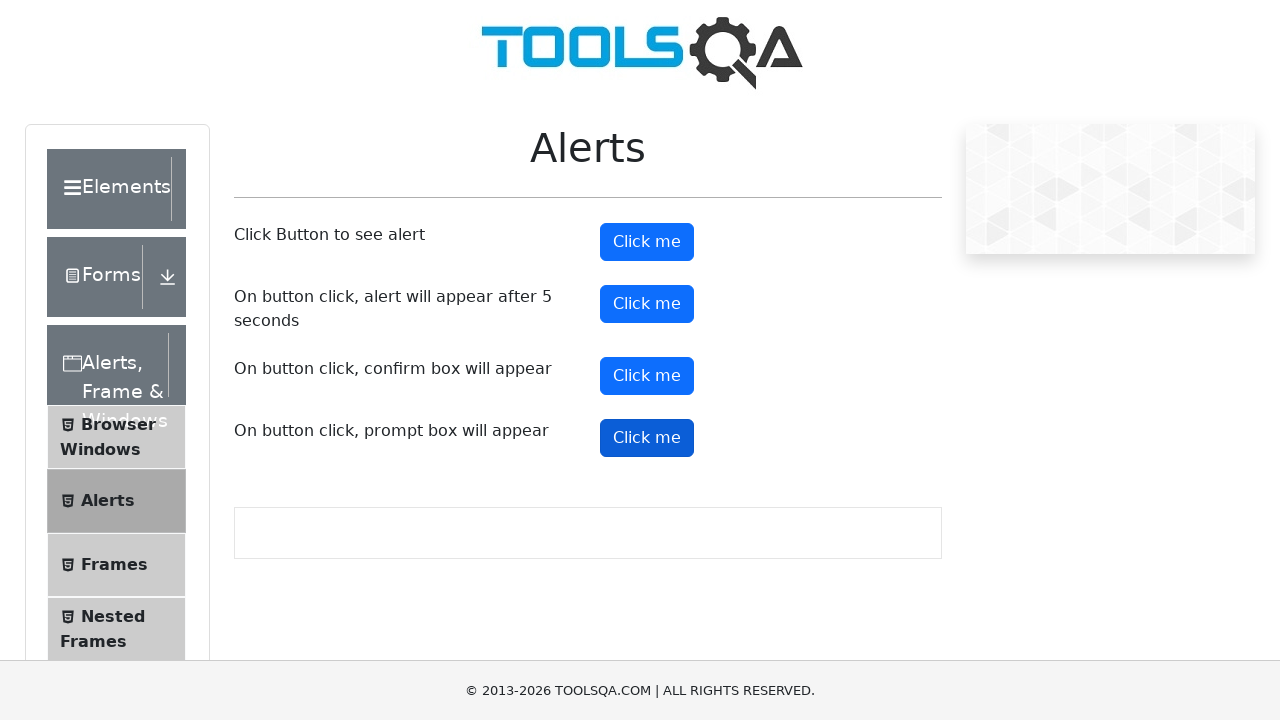

Clicked the 4th 'Click me' button again to trigger and handle prompt alert at (647, 438) on xpath=(//button[text()='Click me'])[4]
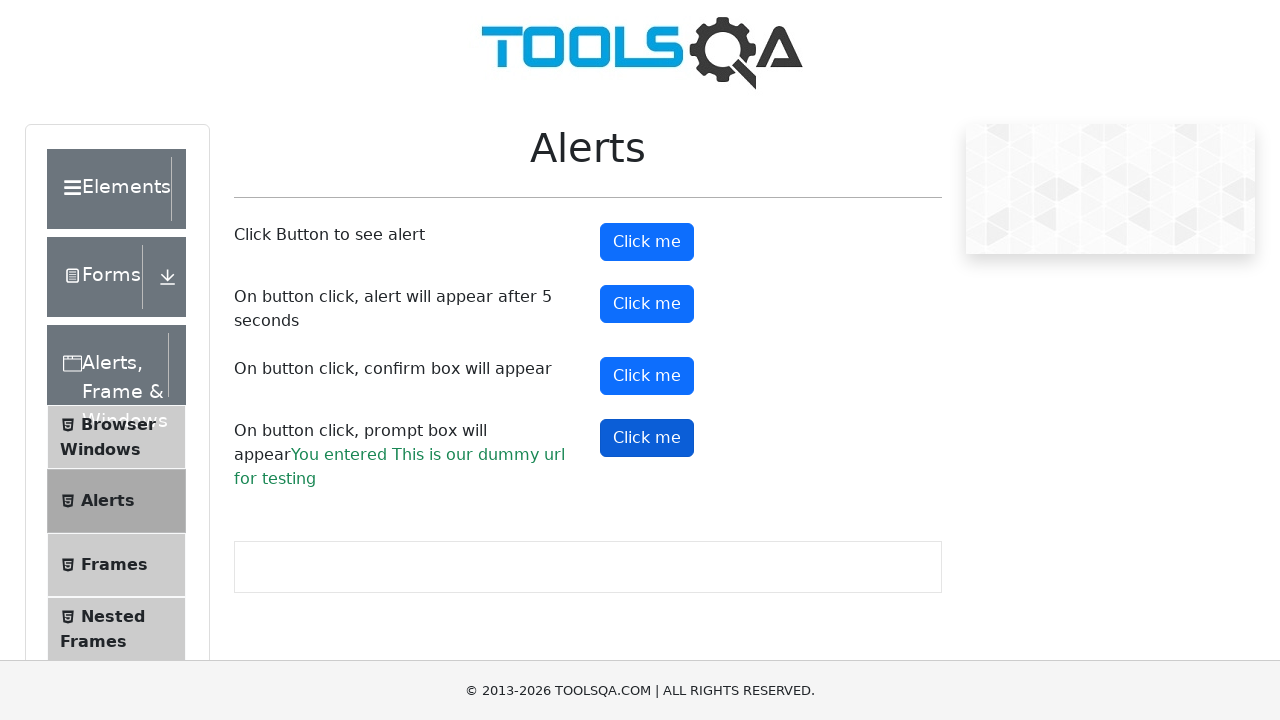

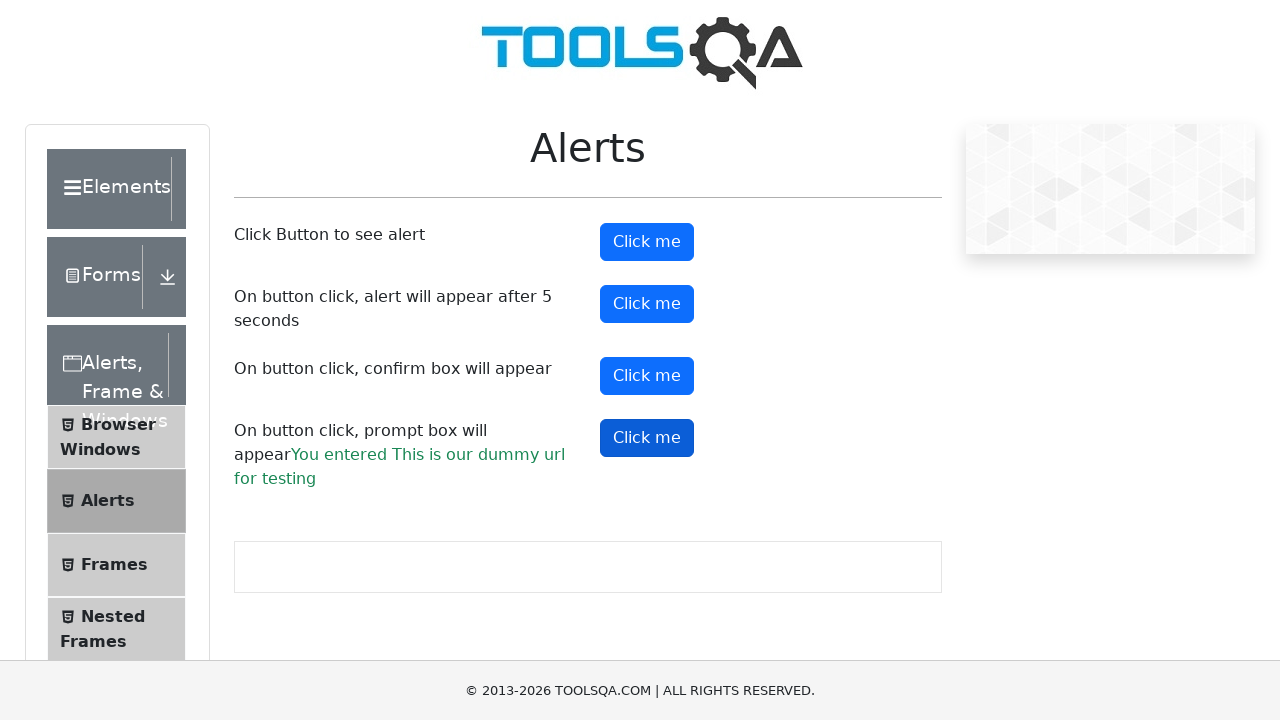